Navigates to uses page, extracts the OG image URL, and navigates to that image

Starting URL: https://roe.dev/uses

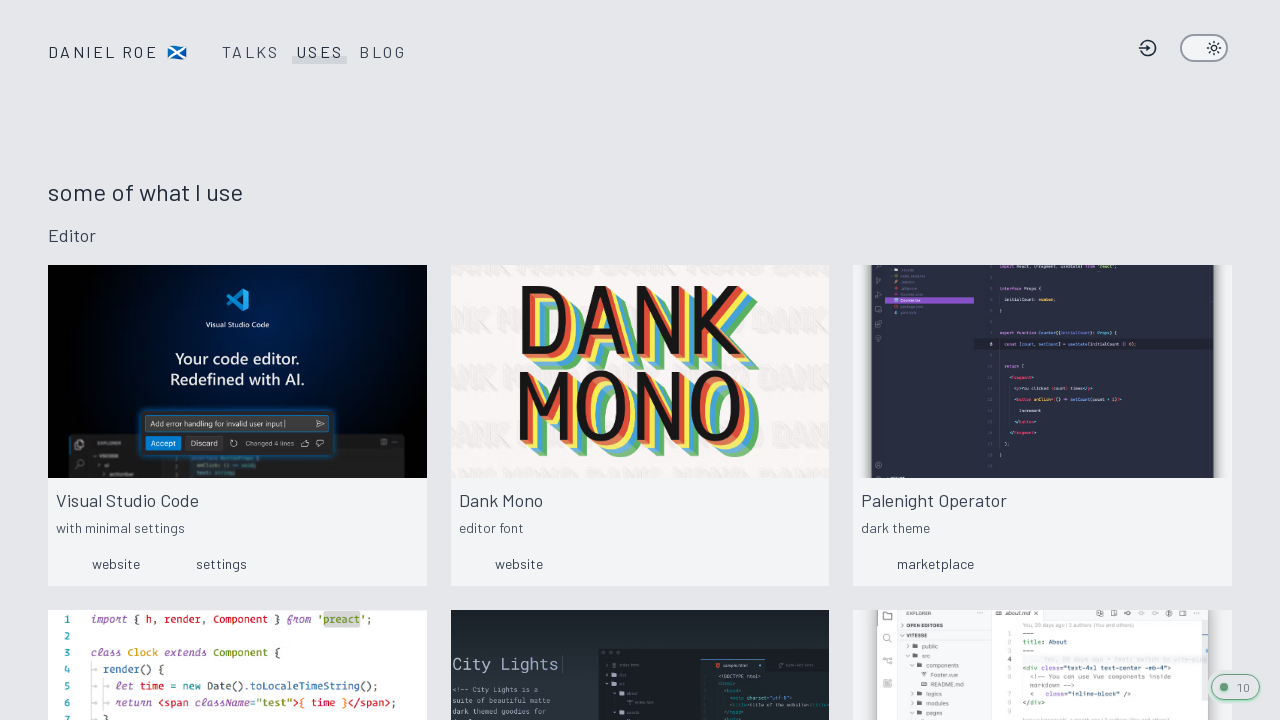

Located og:image meta tag
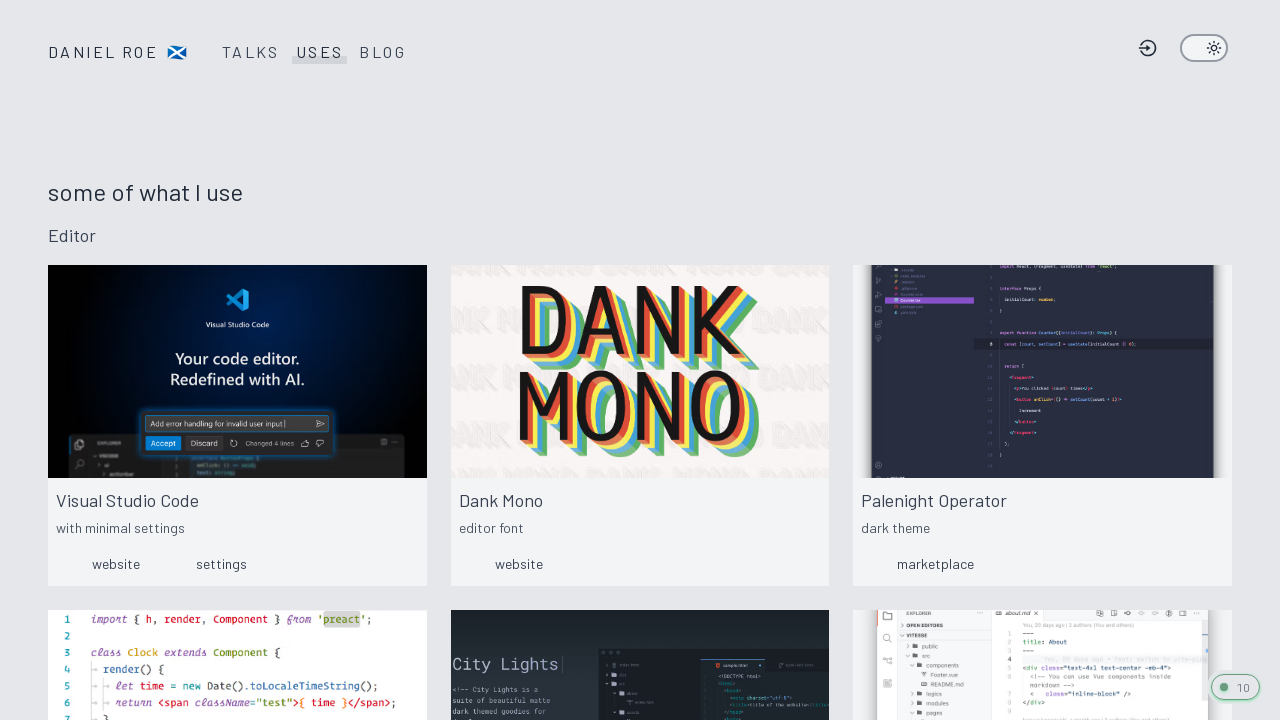

Extracted OG image URL from meta tag
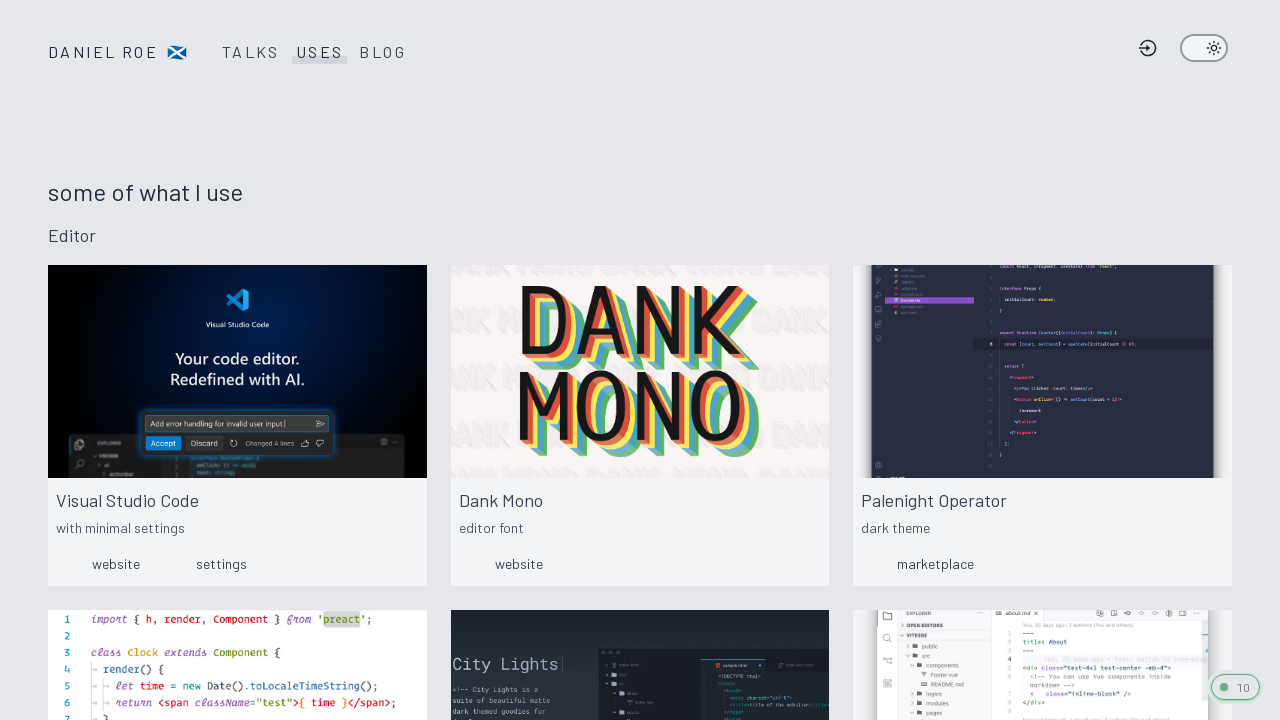

Navigated to OG image URL
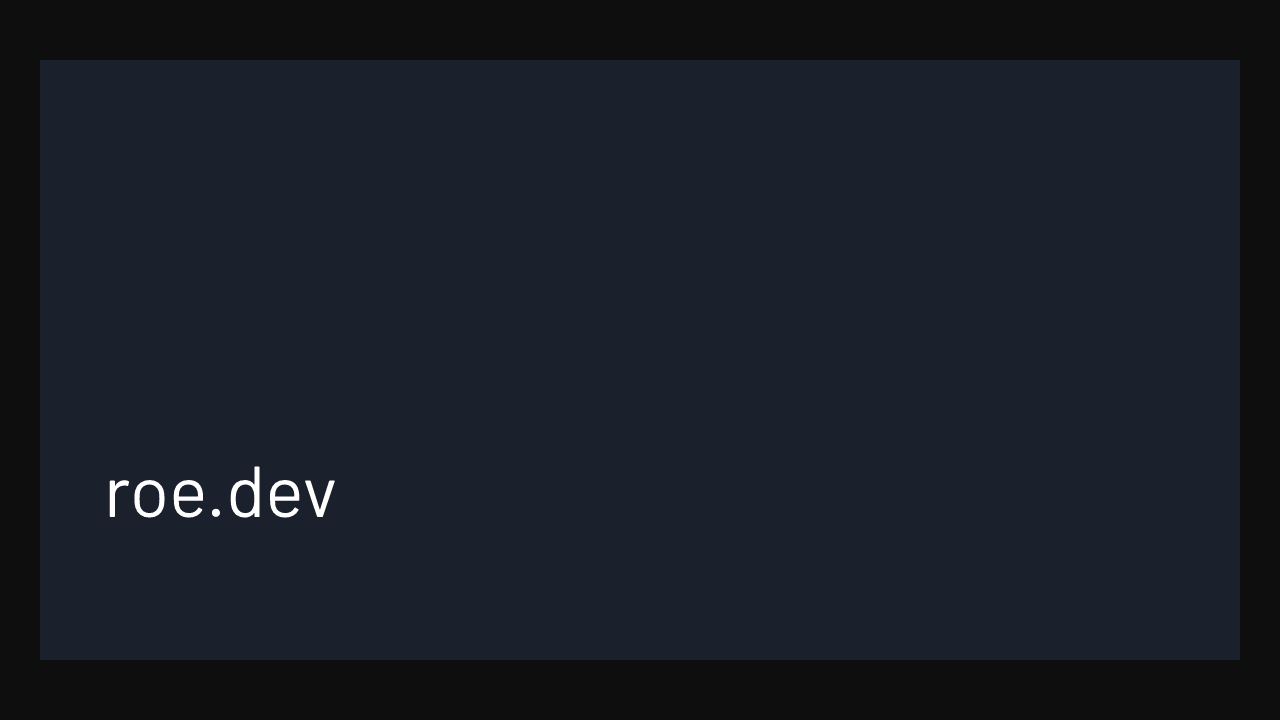

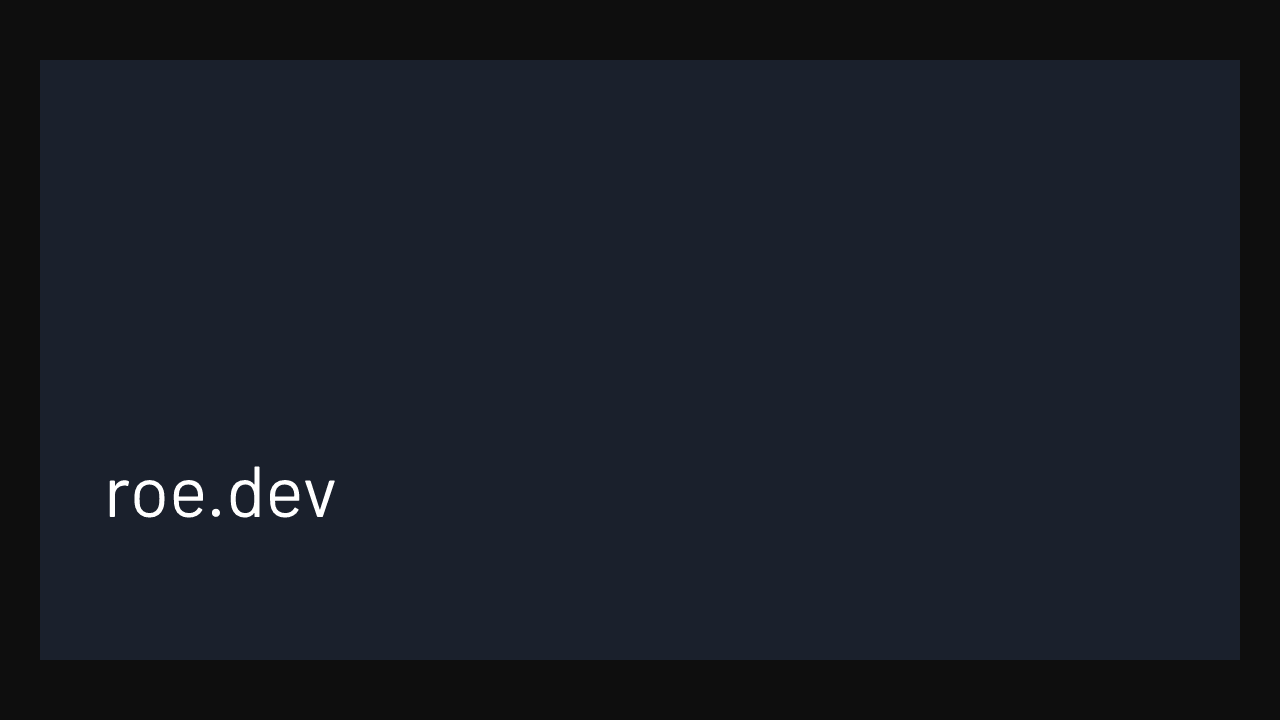